Tests filling an input field using placeholder-based locator

Starting URL: https://www.qa-practice.com/elements/input/simple

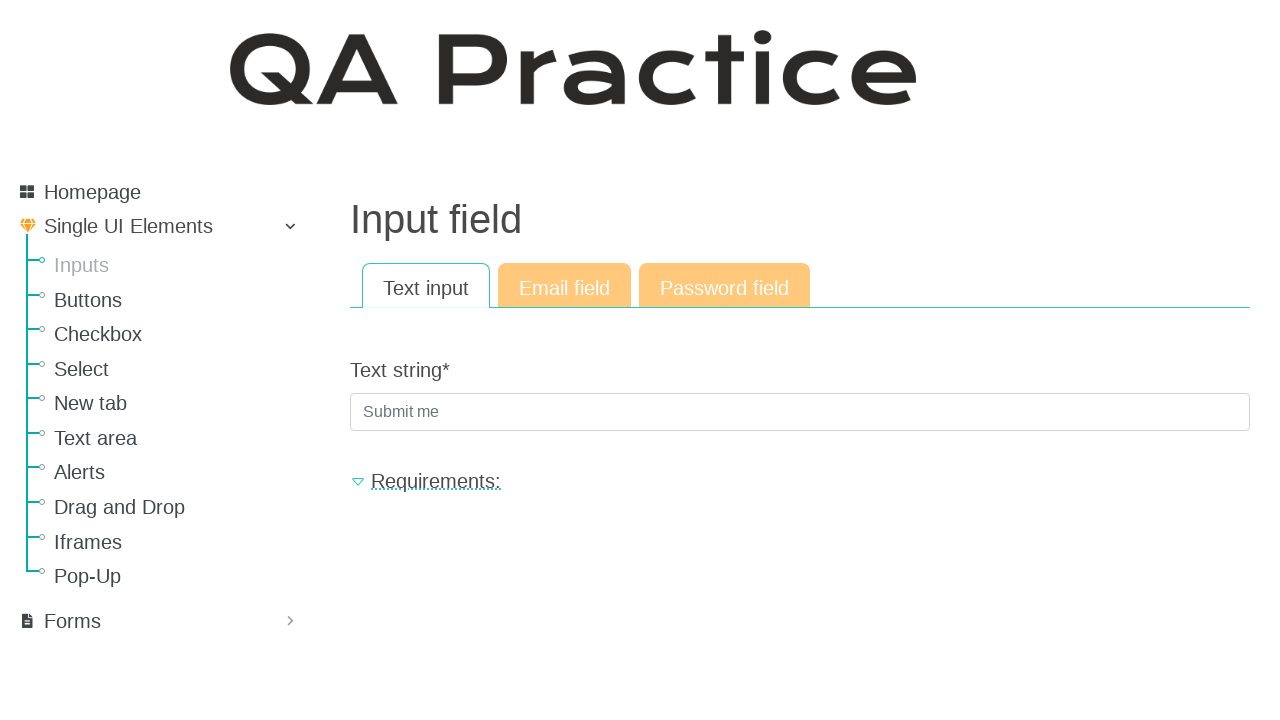

Filled input field with placeholder 'Submit me' with text 'skdjfhsdf' on internal:attr=[placeholder="Submit me"i]
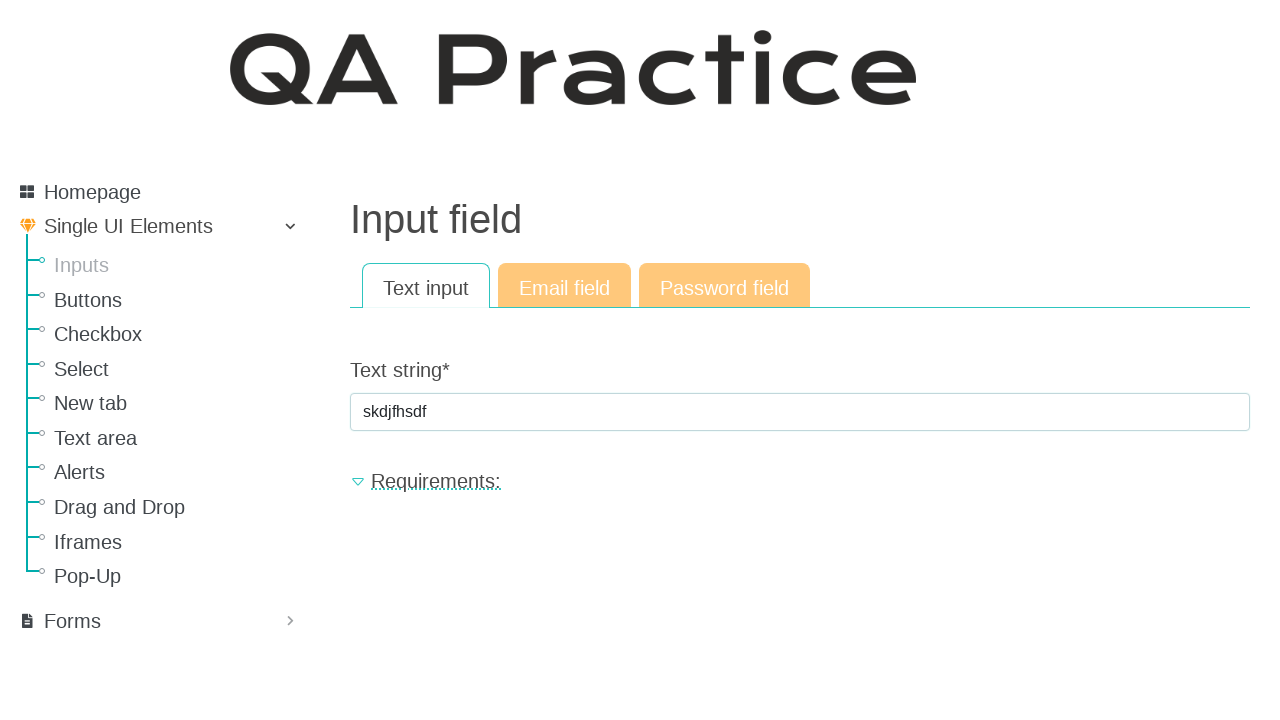

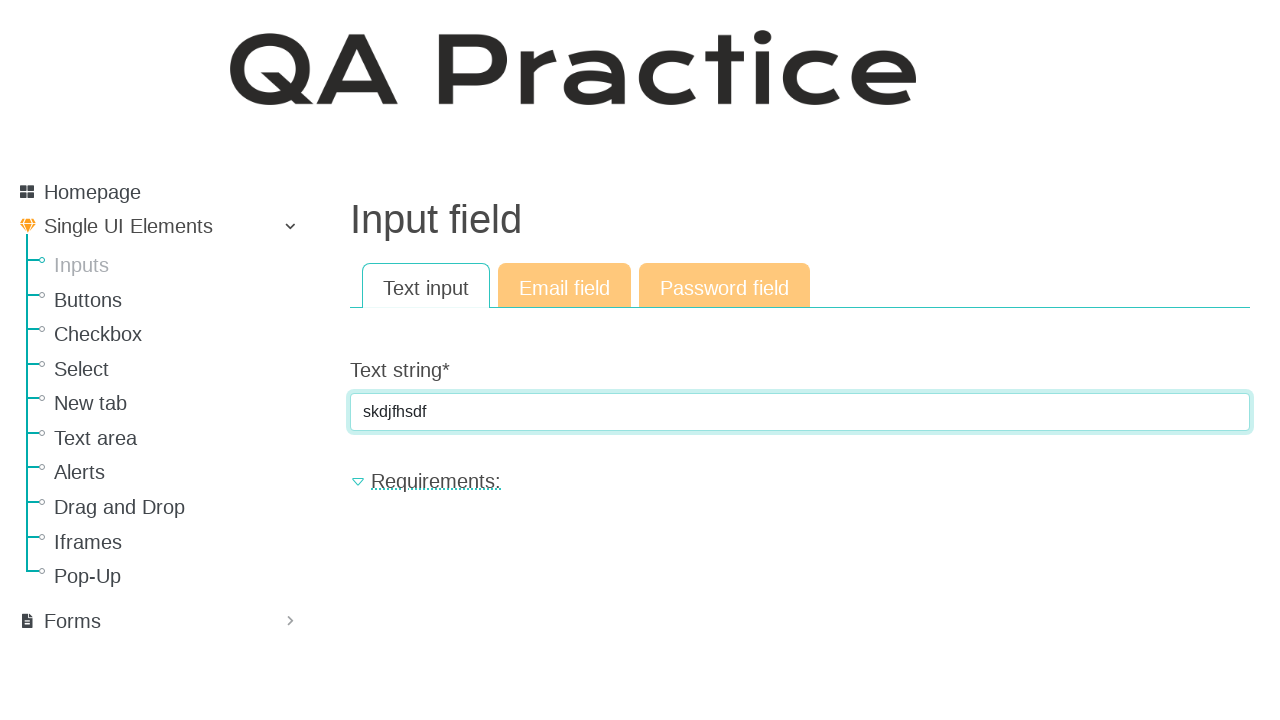